Navigates to a Selenium practice page and verifies that the page body text content is loaded

Starting URL: https://www.tutorialspoint.com/selenium/practice/selenium_automation_practice.php

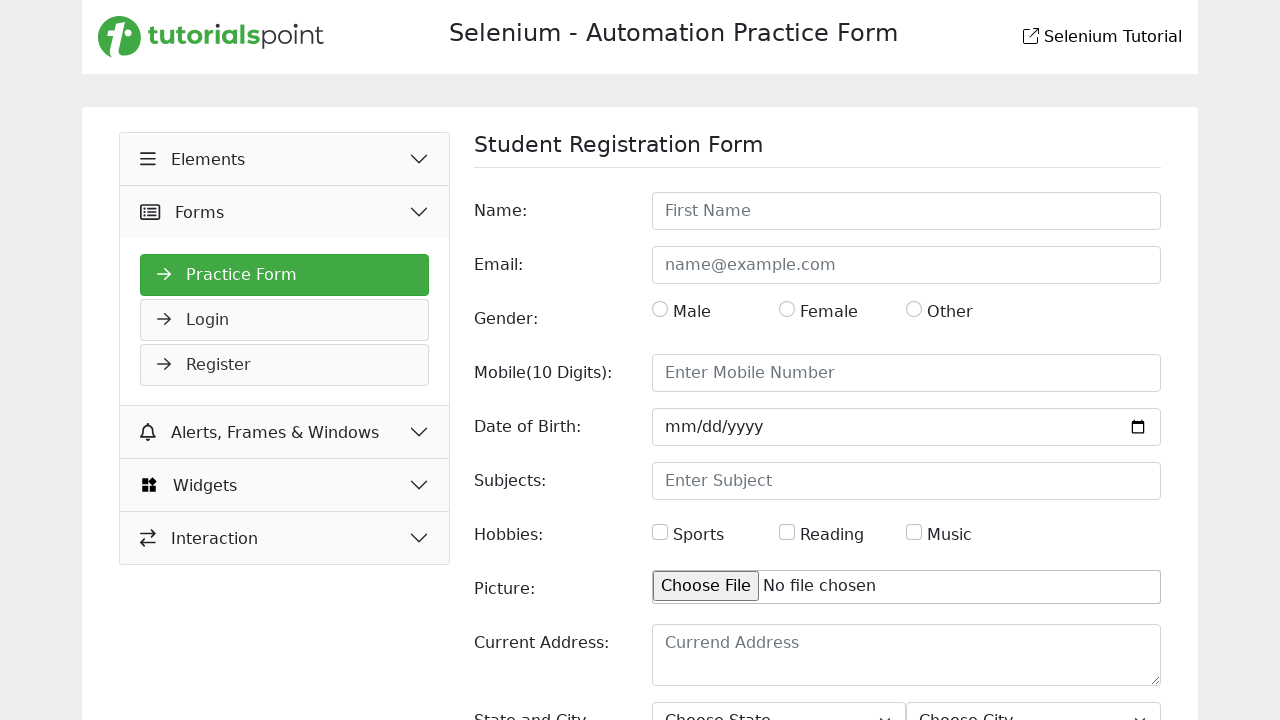

Waited for page to fully load
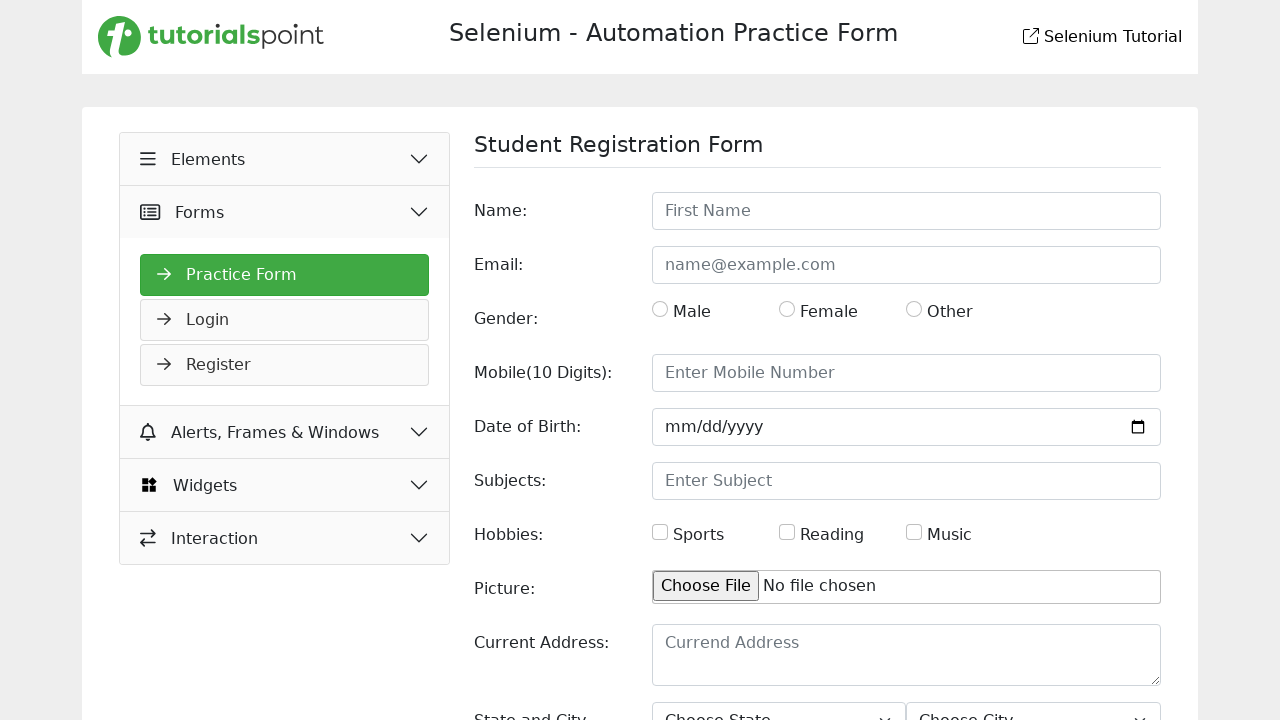

Retrieved text content from page body
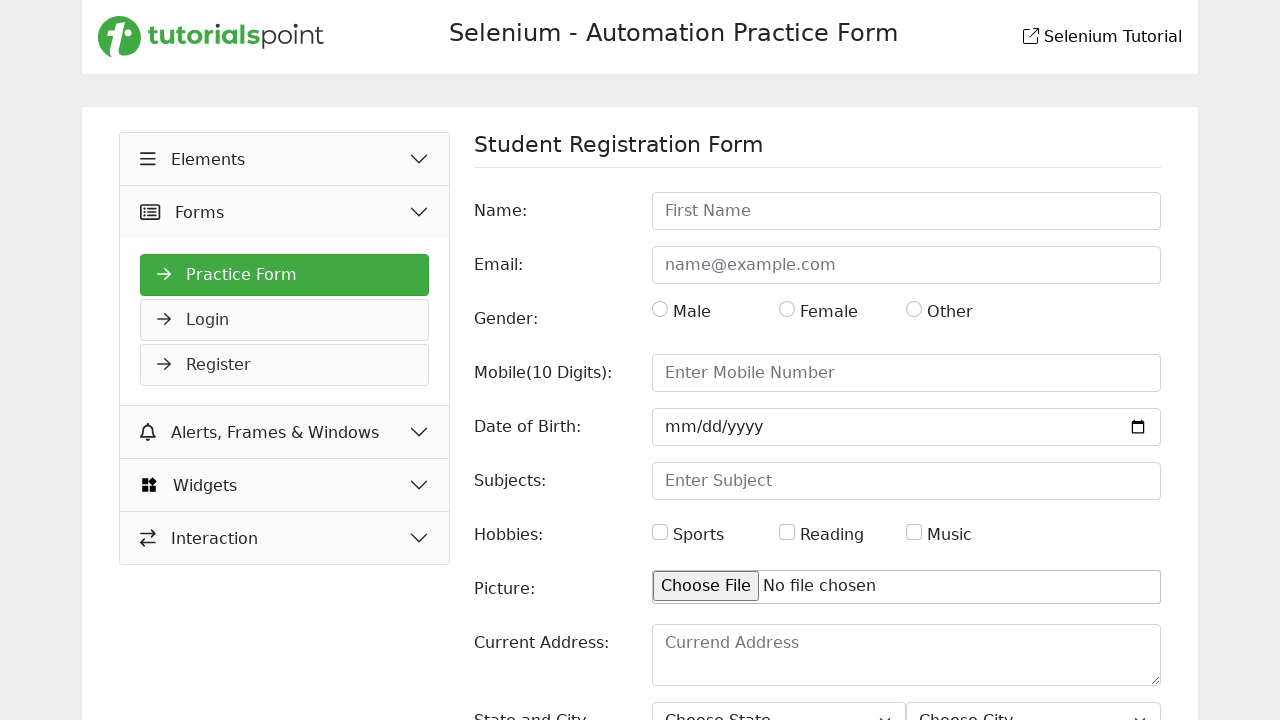

Verified that page body text content is loaded and not empty
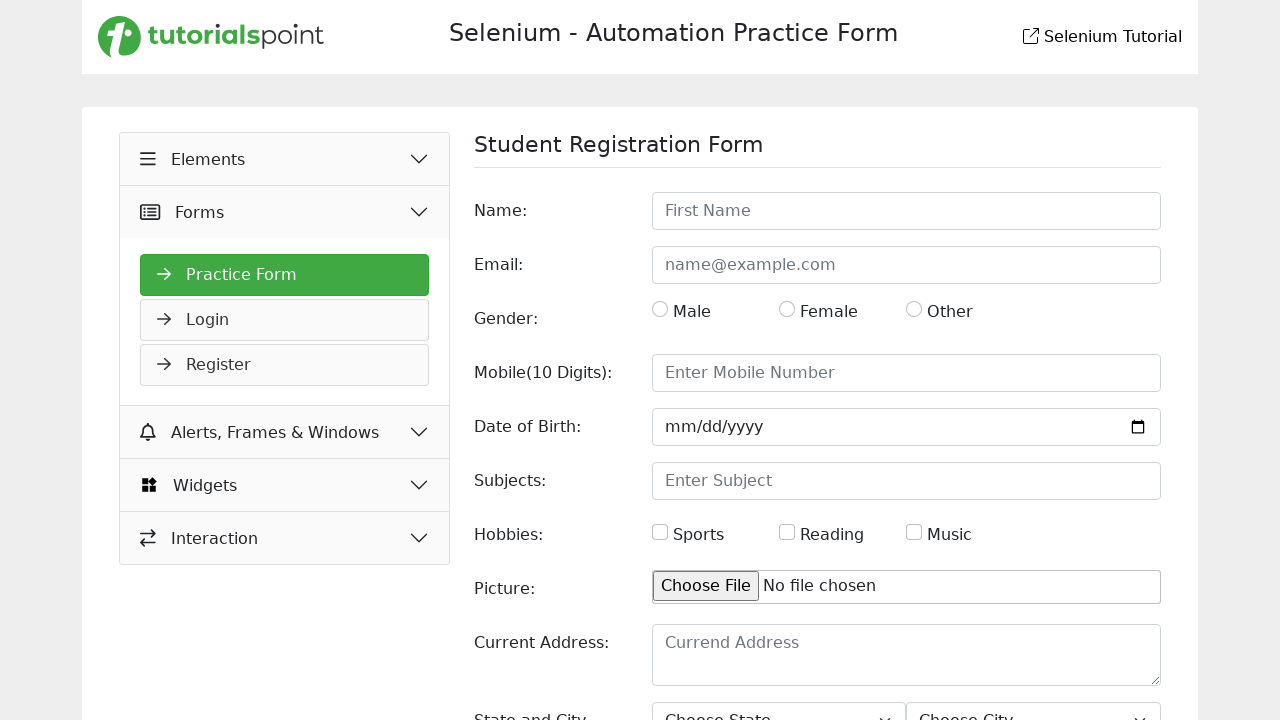

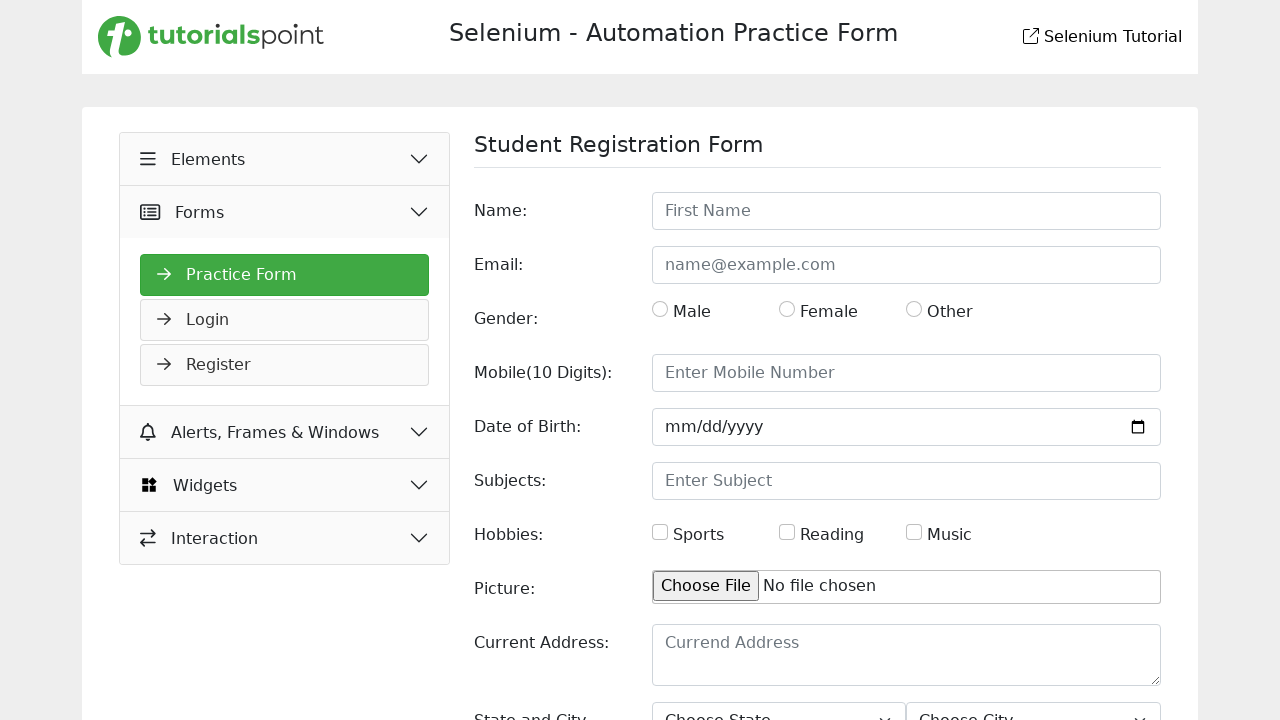